Checks that phone tab is selected by default

Starting URL: https://b2c.passport.rt.ru/

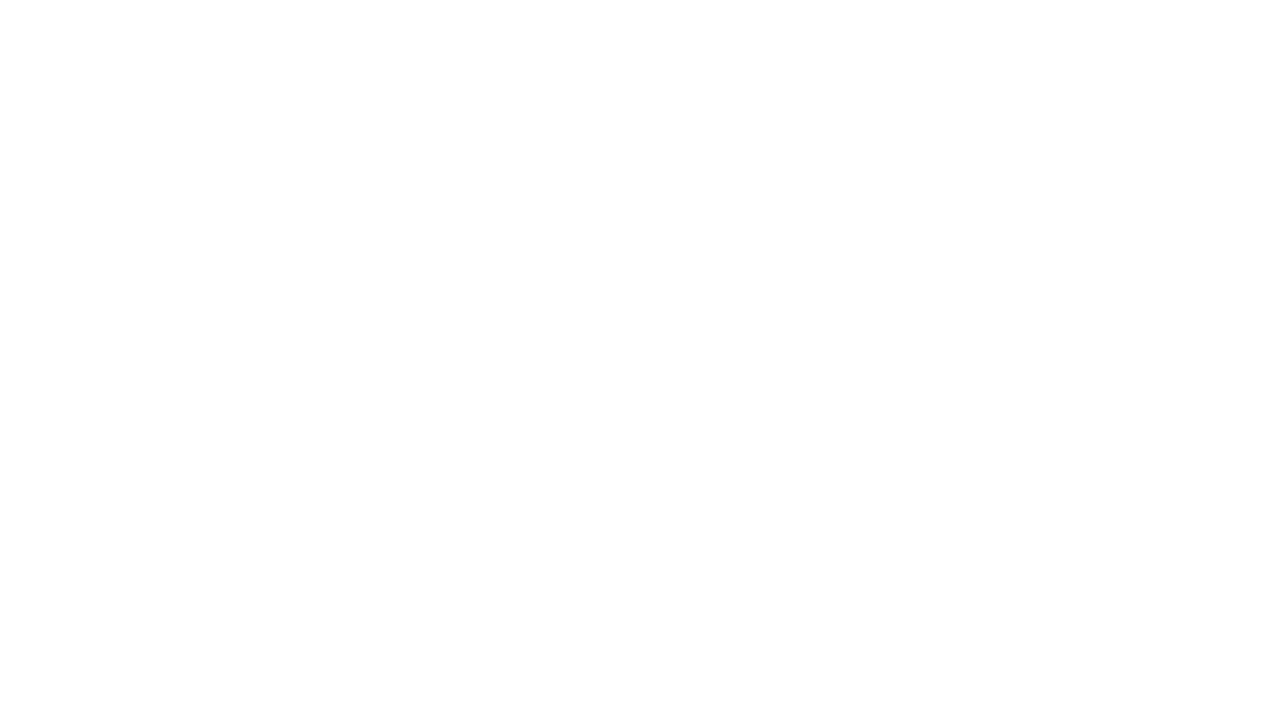

Navigated to Passport RT login page
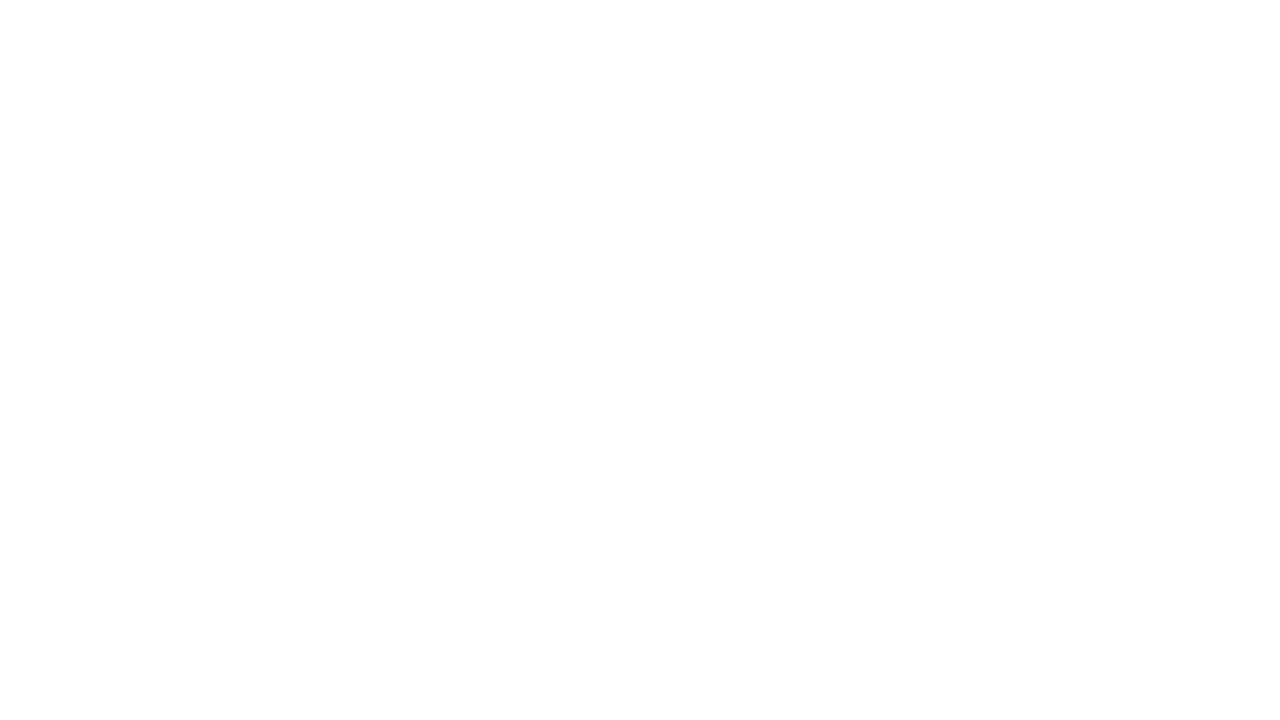

Retrieved text content from phone tab element by ID
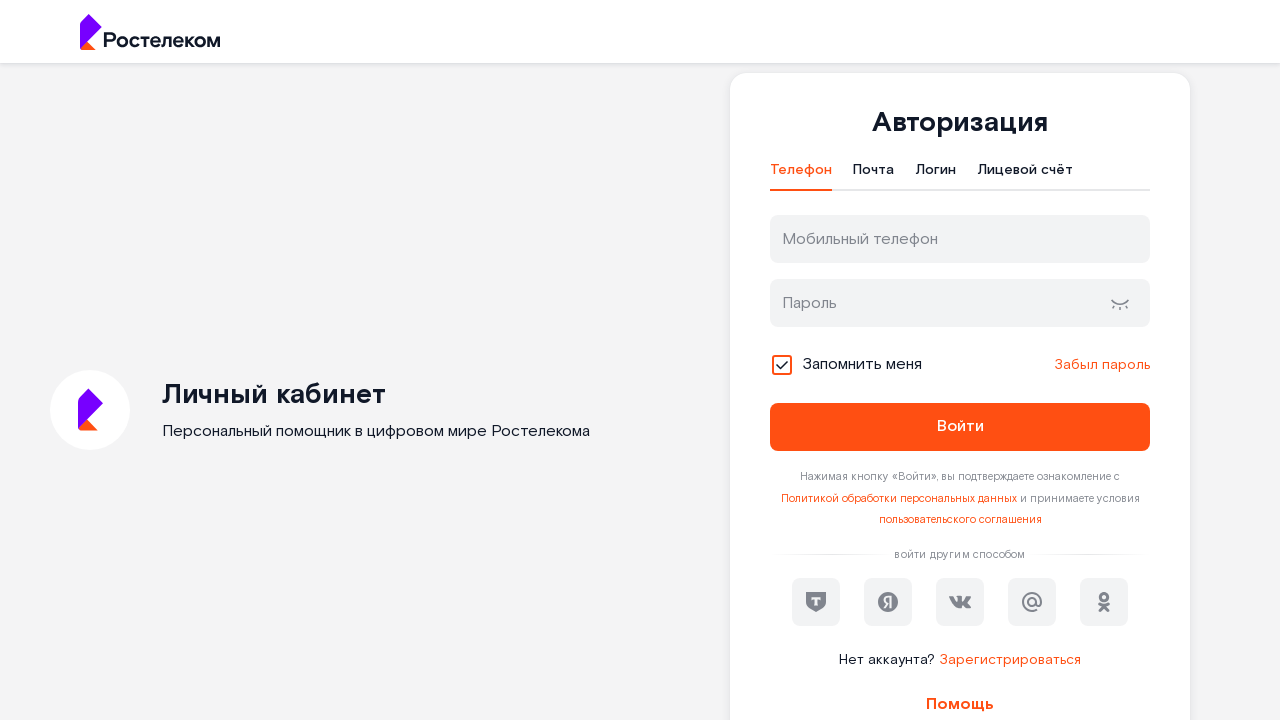

Retrieved text content from active tab element by class
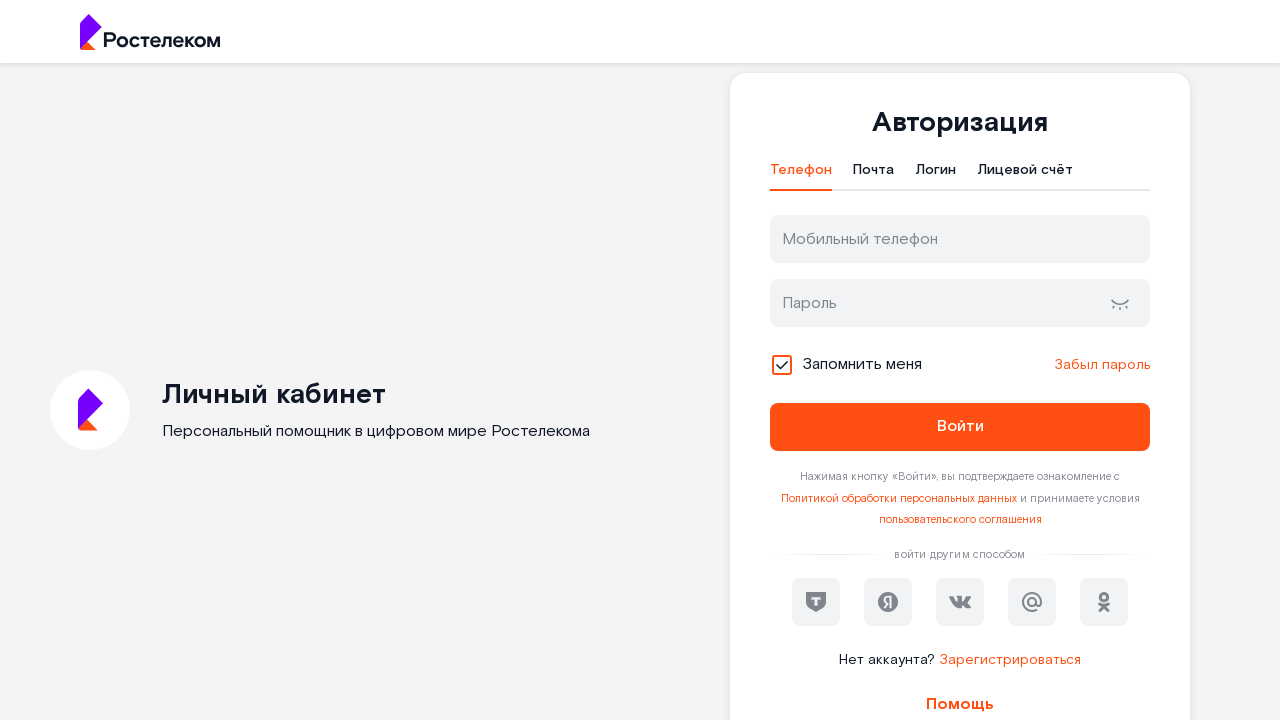

Verified that phone tab is selected by default - both elements contain 'Телефон'
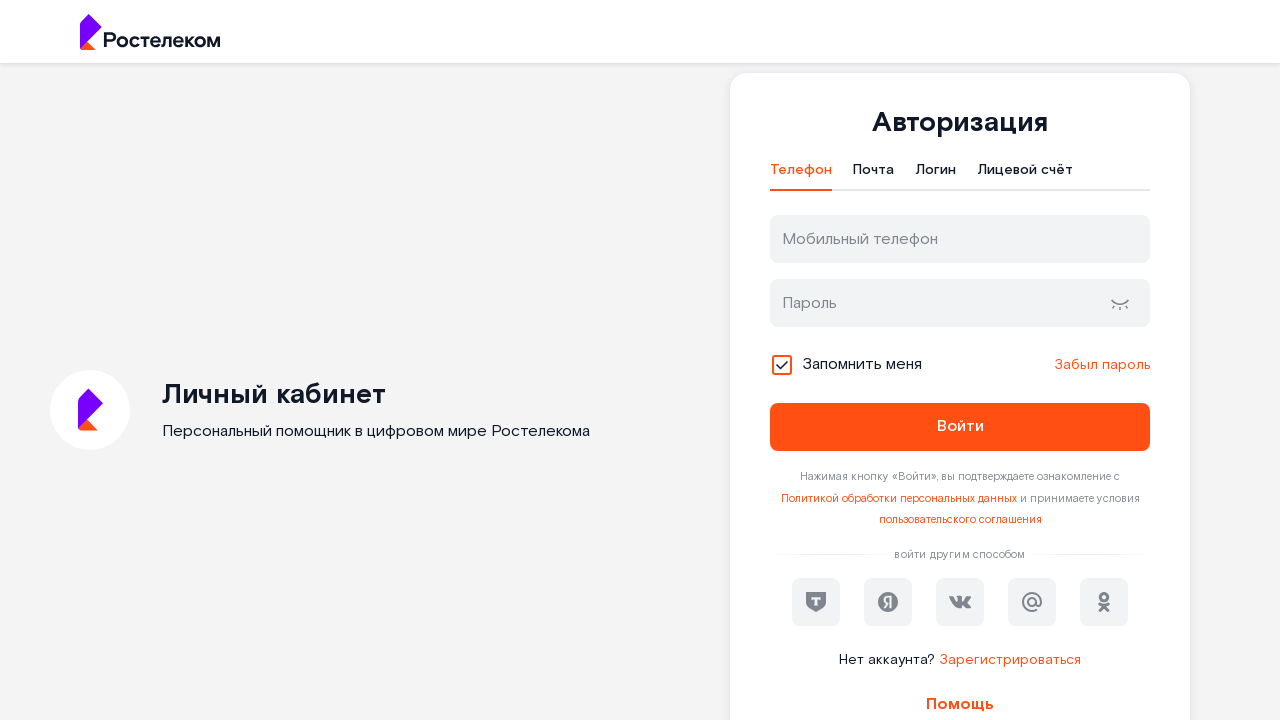

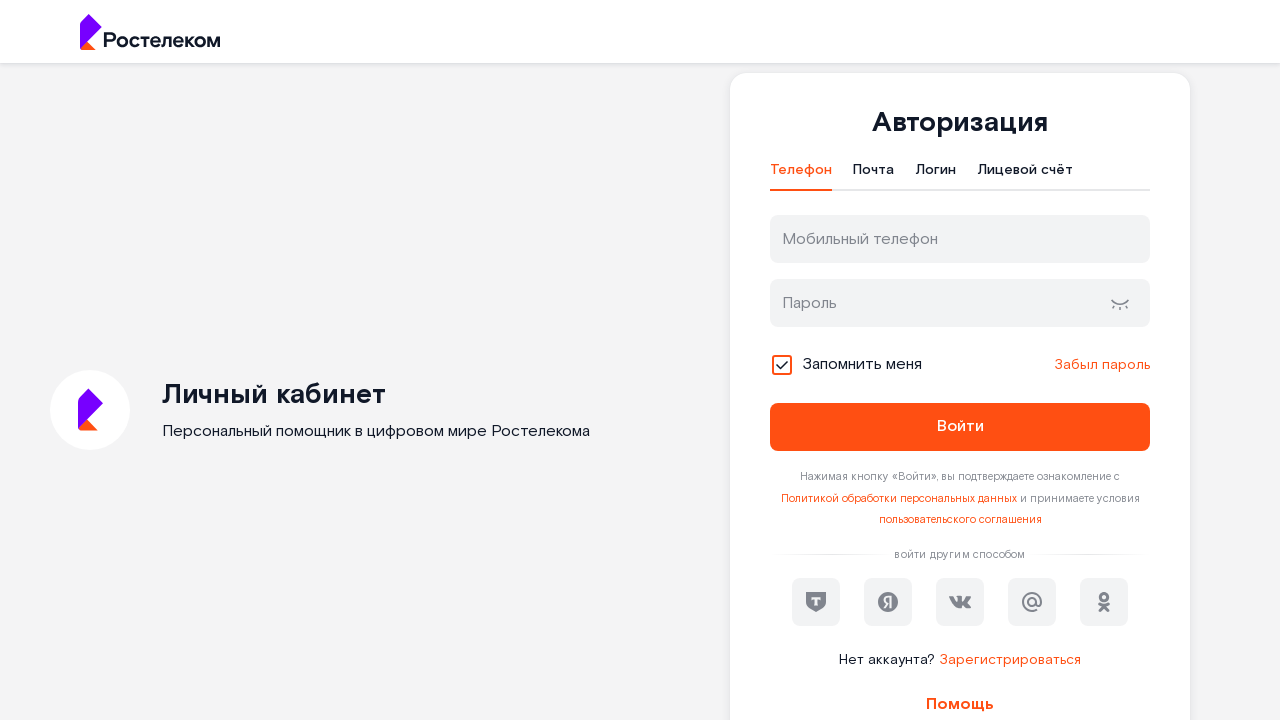